Tests clicking a button identified by a partial class attribute match on the UI Test Automation Playground class attribute challenge page

Starting URL: http://uitestingplayground.com/classattr

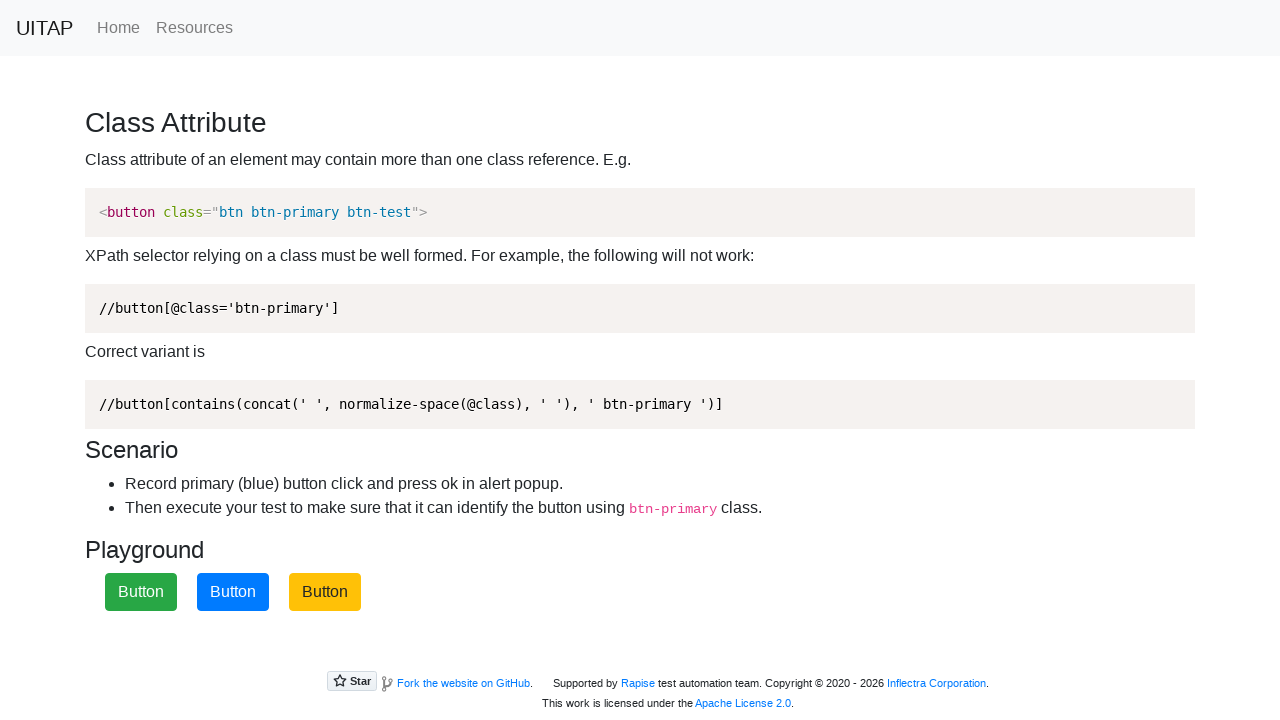

Navigated to UI Test Automation Playground class attribute challenge page
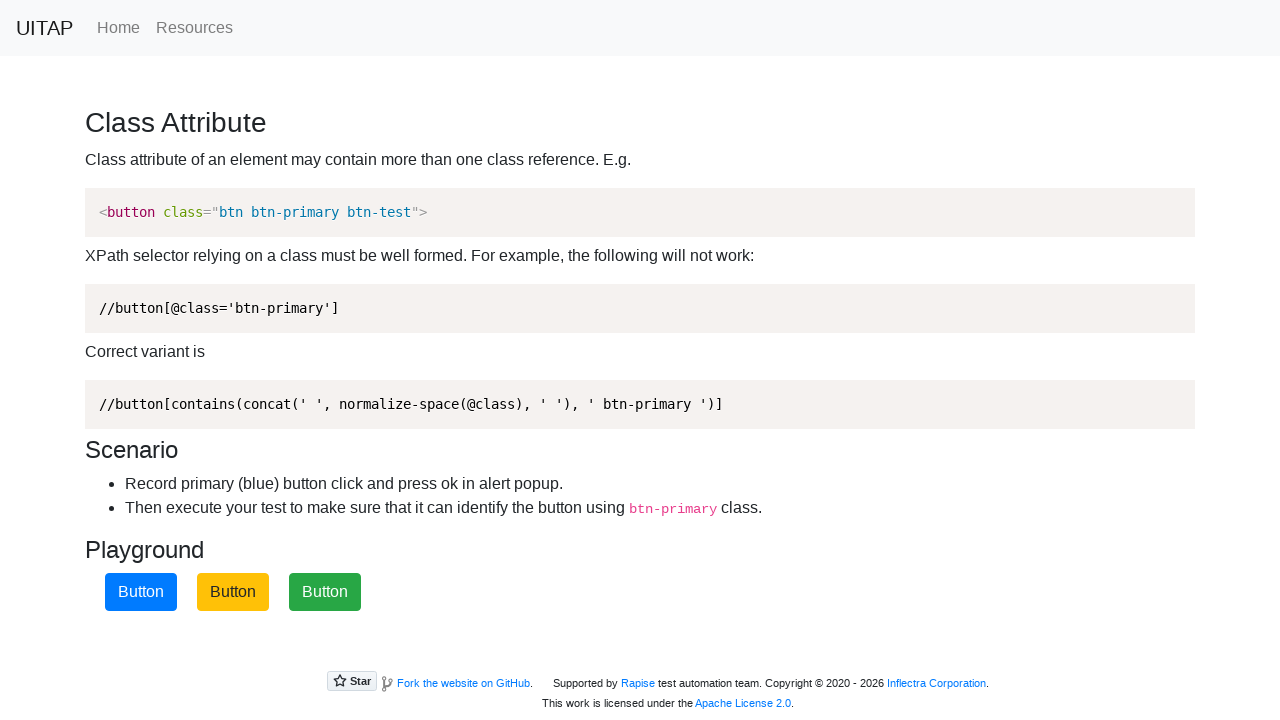

Clicked button identified by partial class attribute match 'btn-primary' at (141, 592) on [class*="btn-primary"]
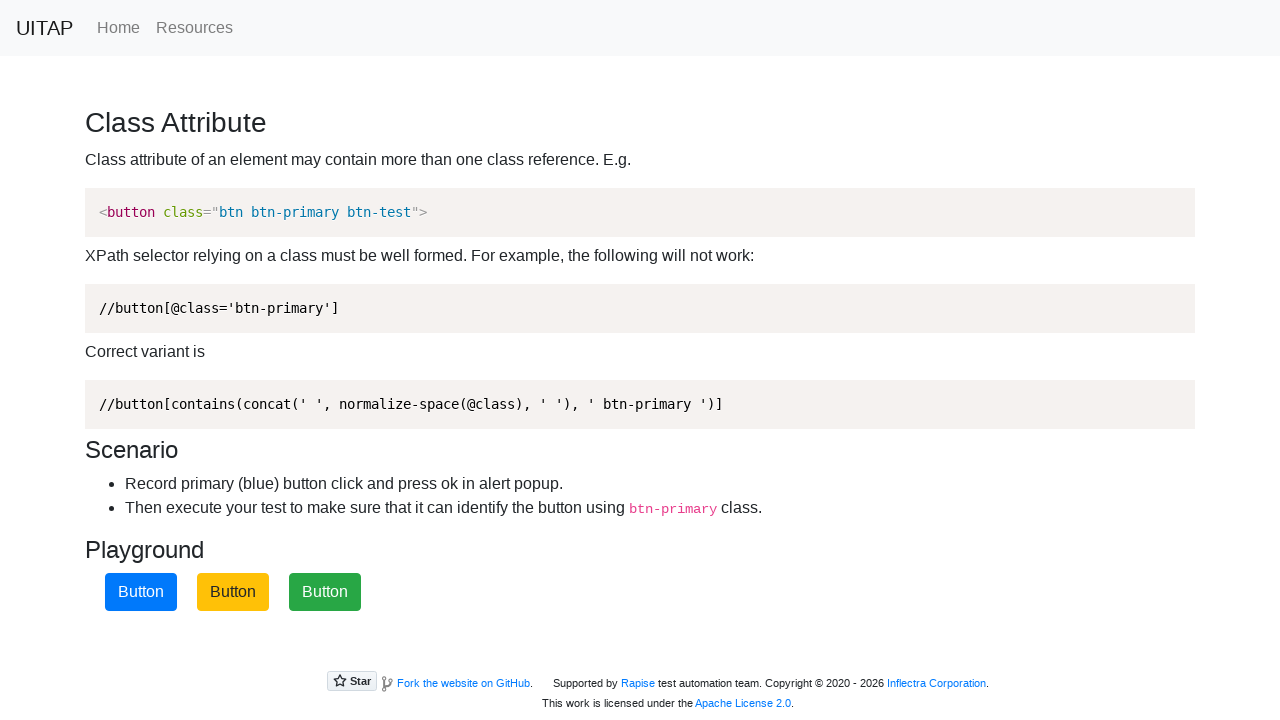

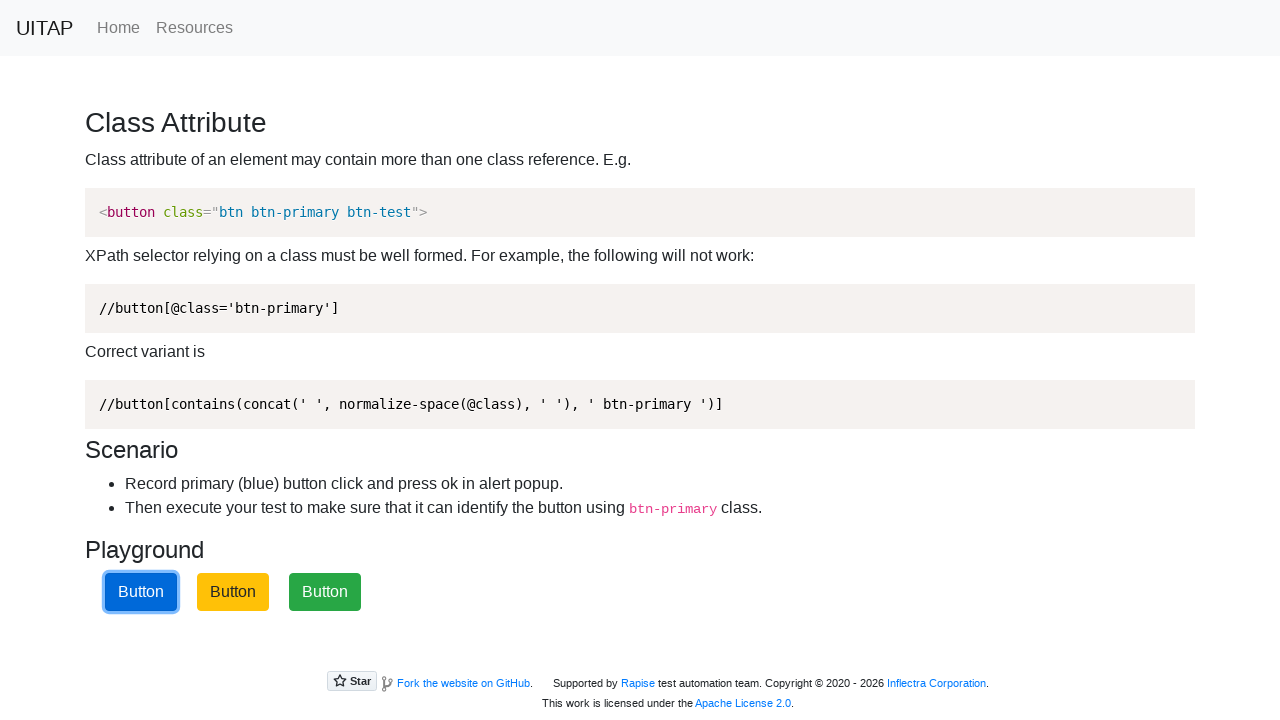